Navigates to the Mice category, opens the filter menu, and clicks on filter checkboxes to filter products by scroll type.

Starting URL: https://advantageonlineshopping.com

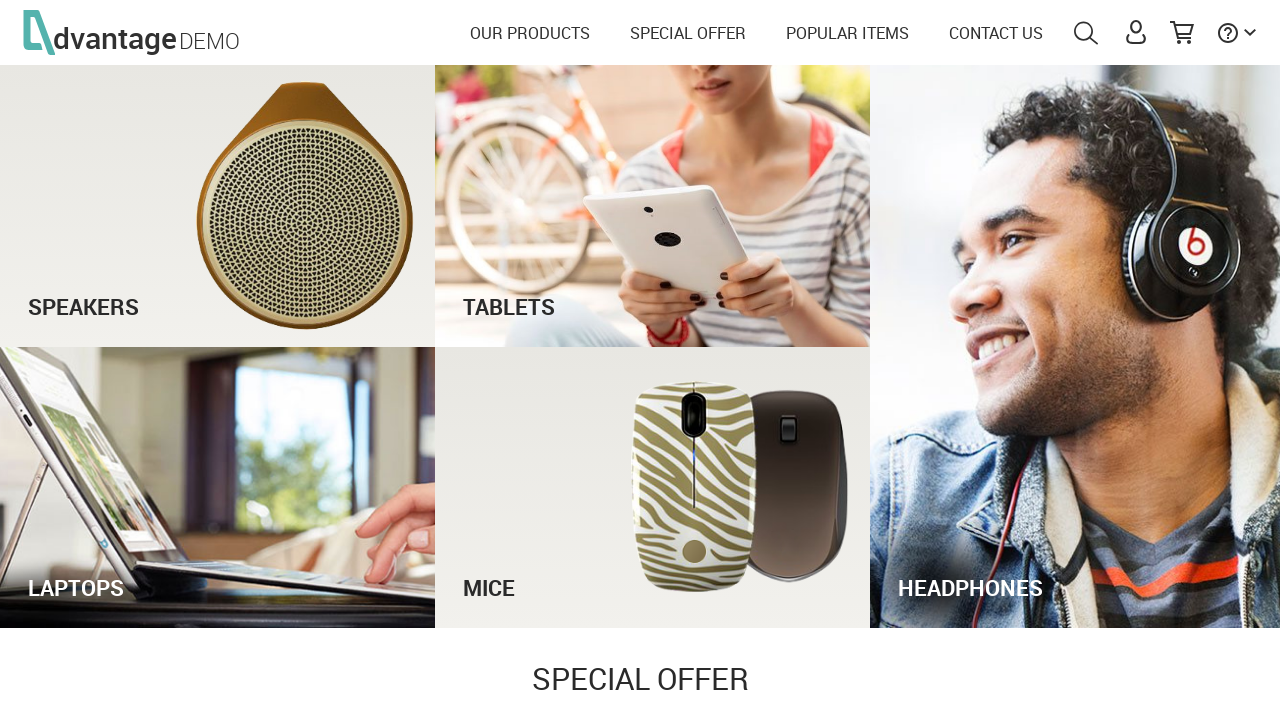

Clicked on the Mice category image at (653, 487) on #miceImg
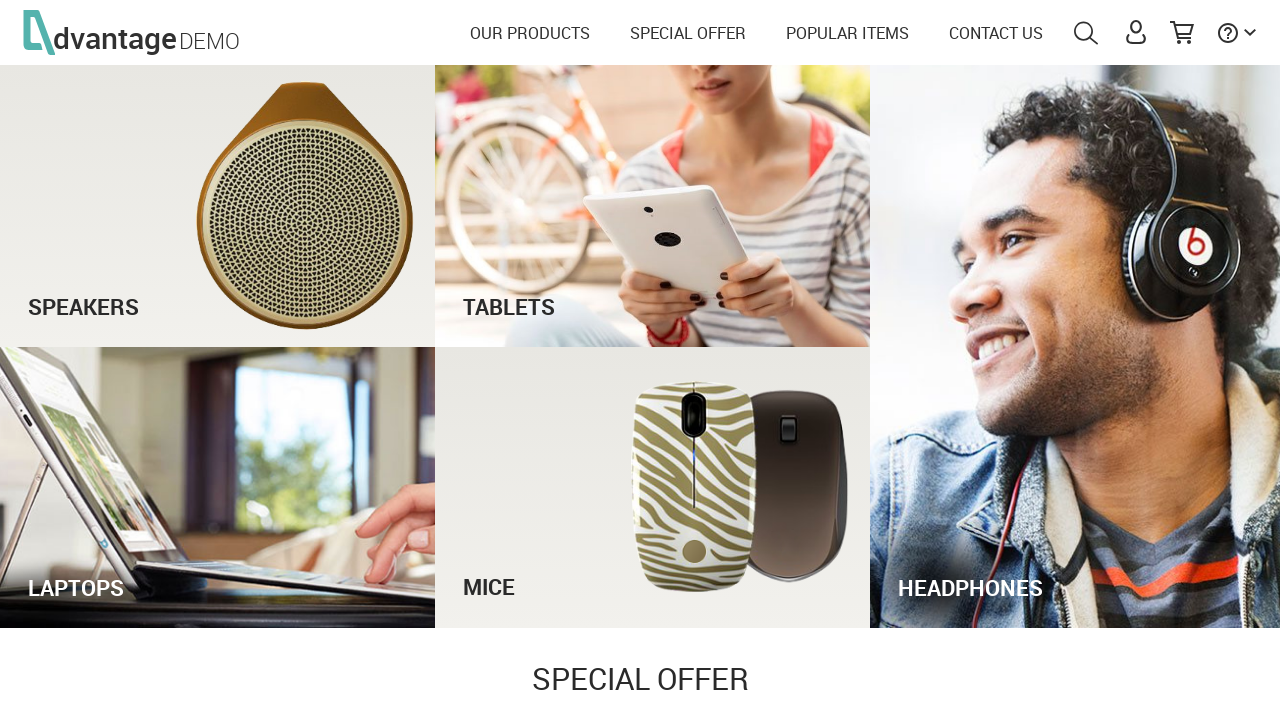

Mice category page loaded
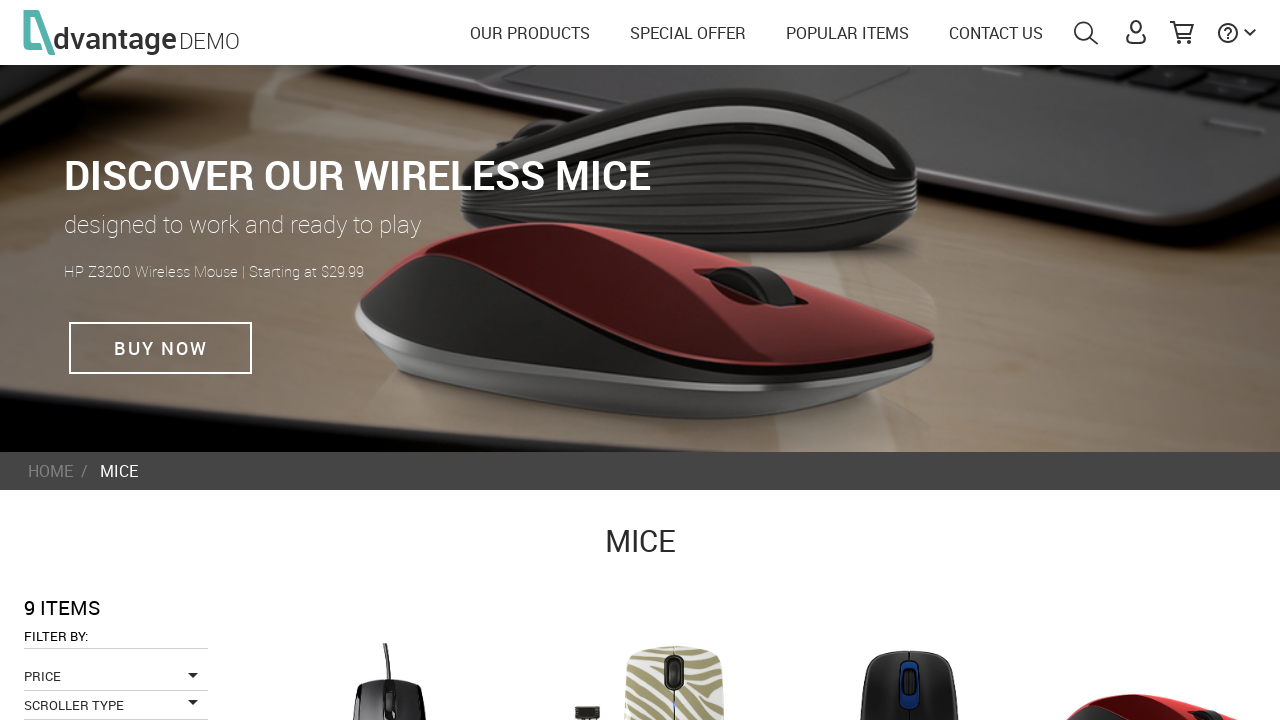

Opened the filter menu at (116, 705) on #mobileSlide ul > li:nth-child(2)
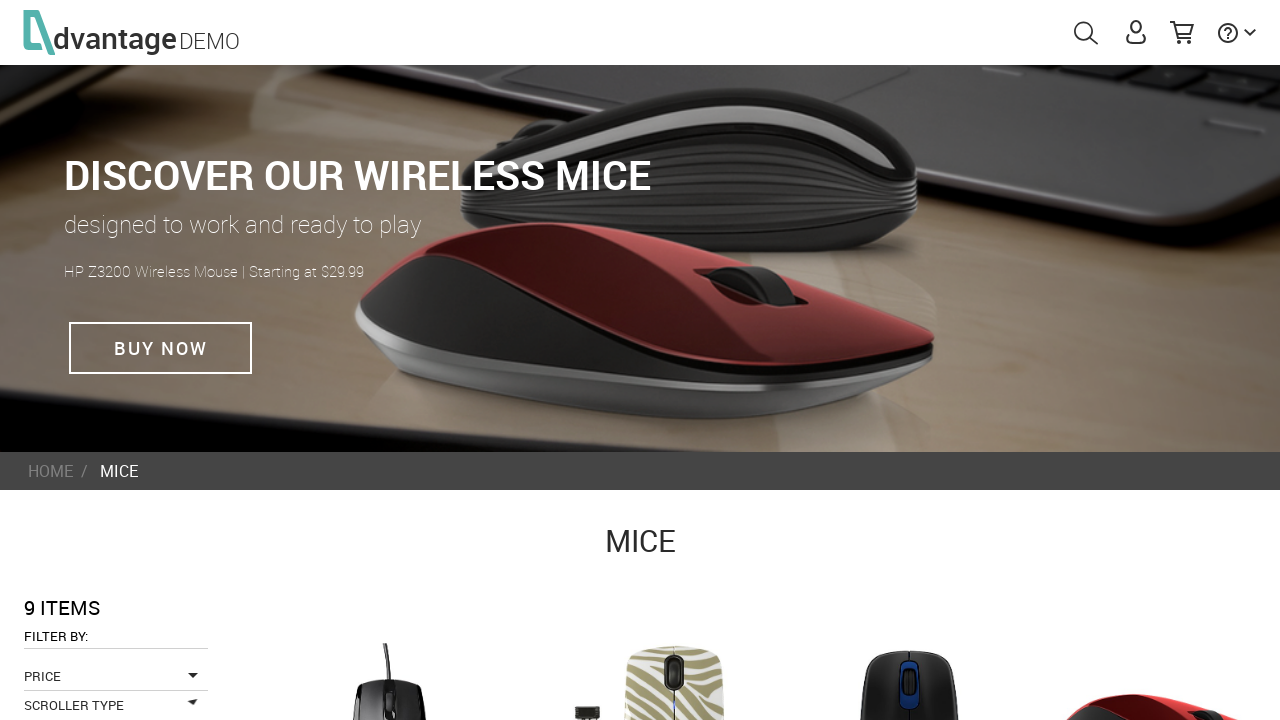

Clicked on the Scroll Ring filter checkbox at (32, 360) on xpath=//label[text()='Scroll Ring']/../input
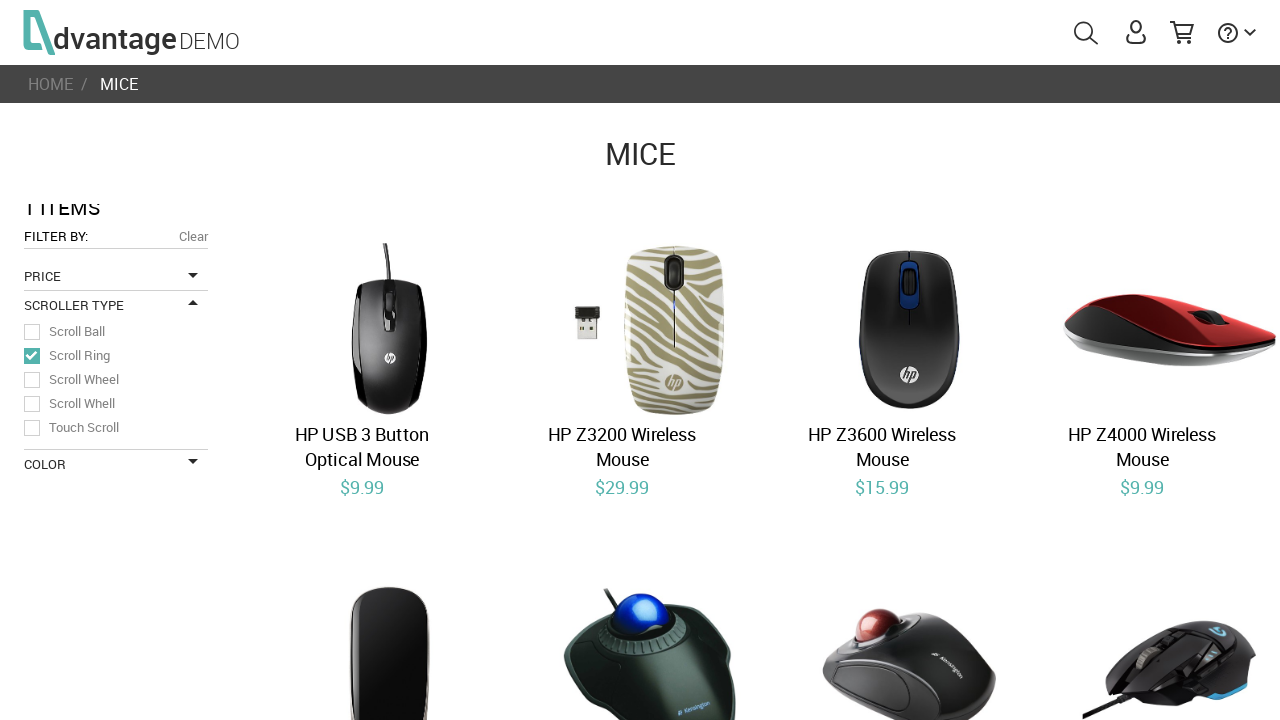

Clicked on the Scroll Ball filter checkbox at (32, 332) on xpath=//label[text()='Scroll Ball']/../input
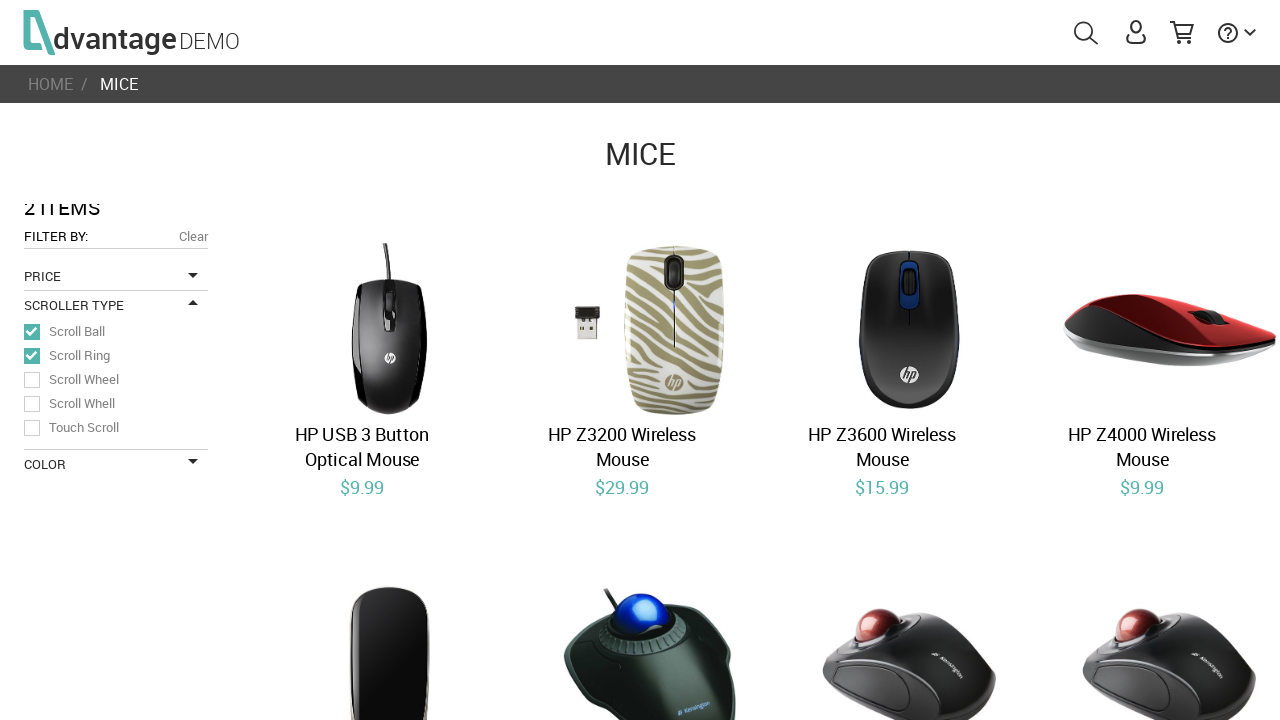

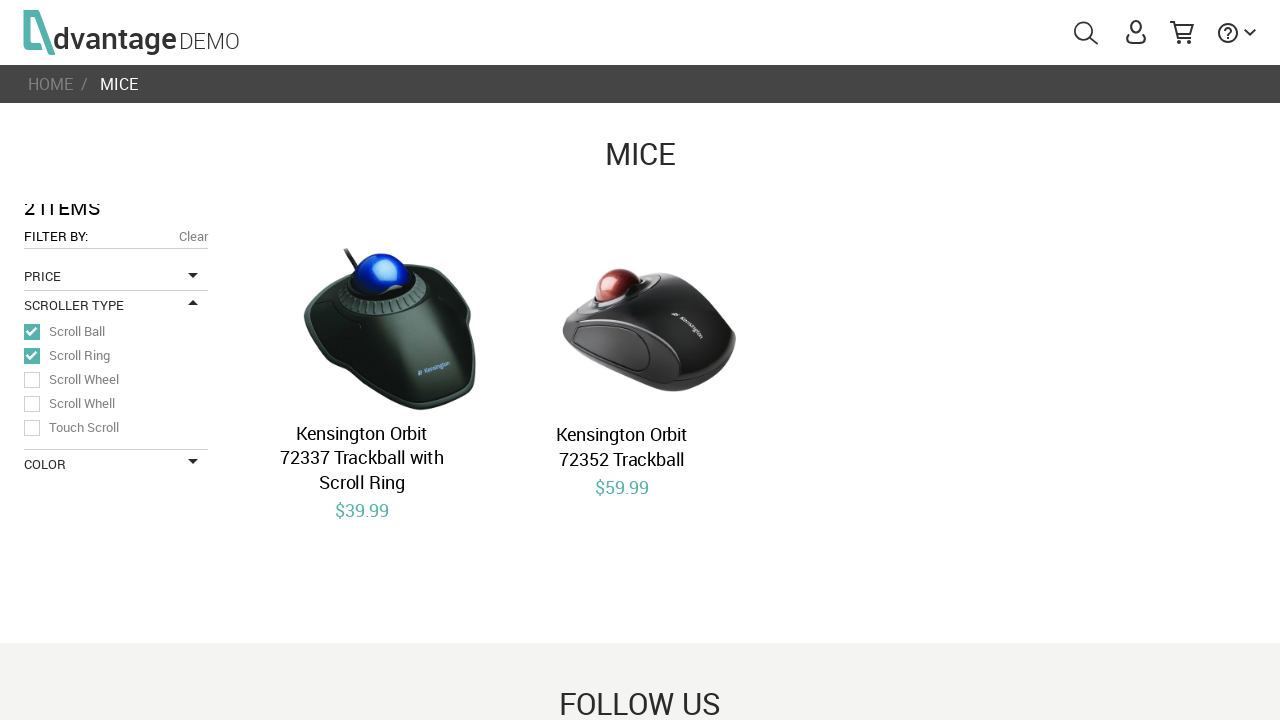